Clicks all buttons from right to left, accepting alert dialogs that appear with button type information

Starting URL: https://percebus.github.io/npm-web-sampler/

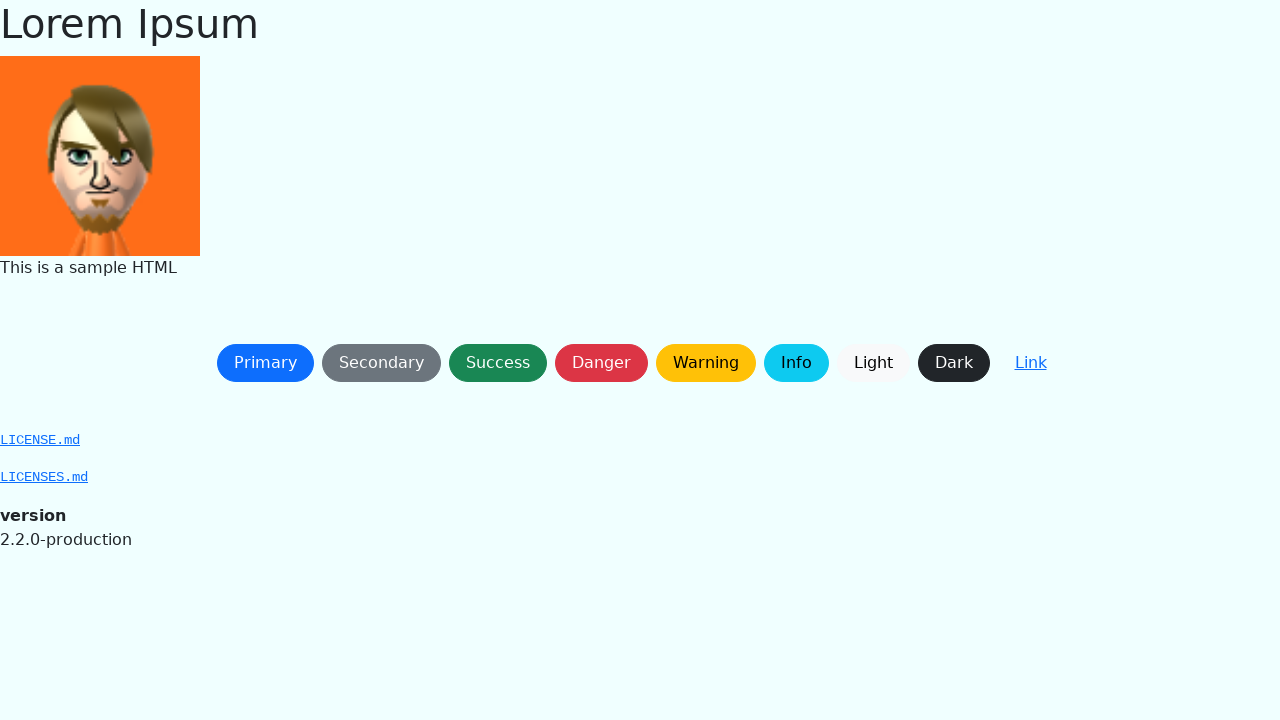

Waited for page to load with networkidle state
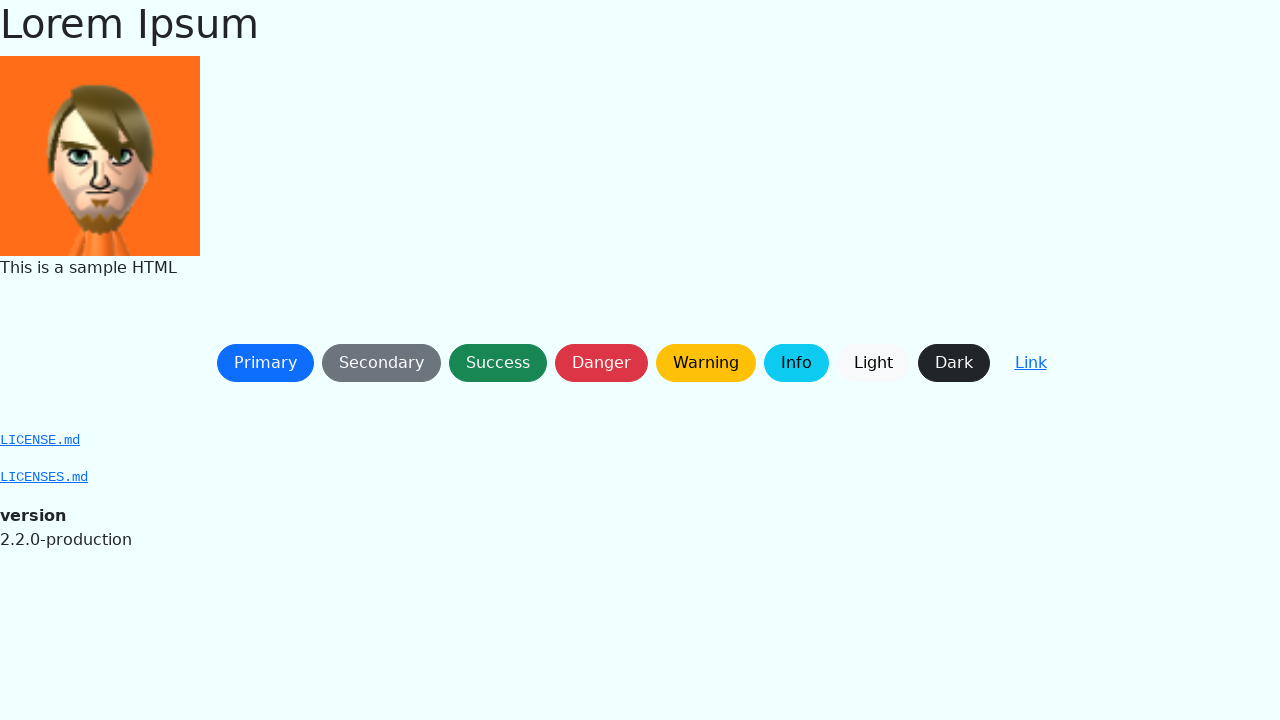

Set up dialog handler to accept all alerts
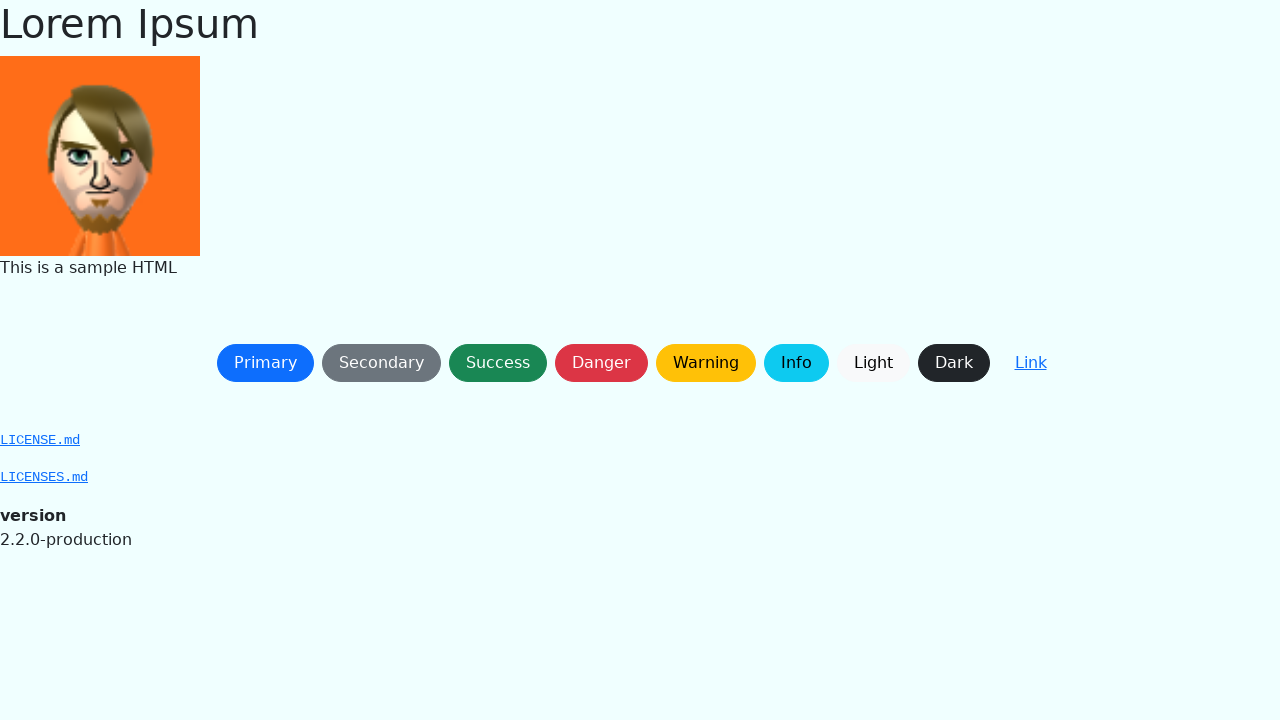

Waited for buttons to be visible
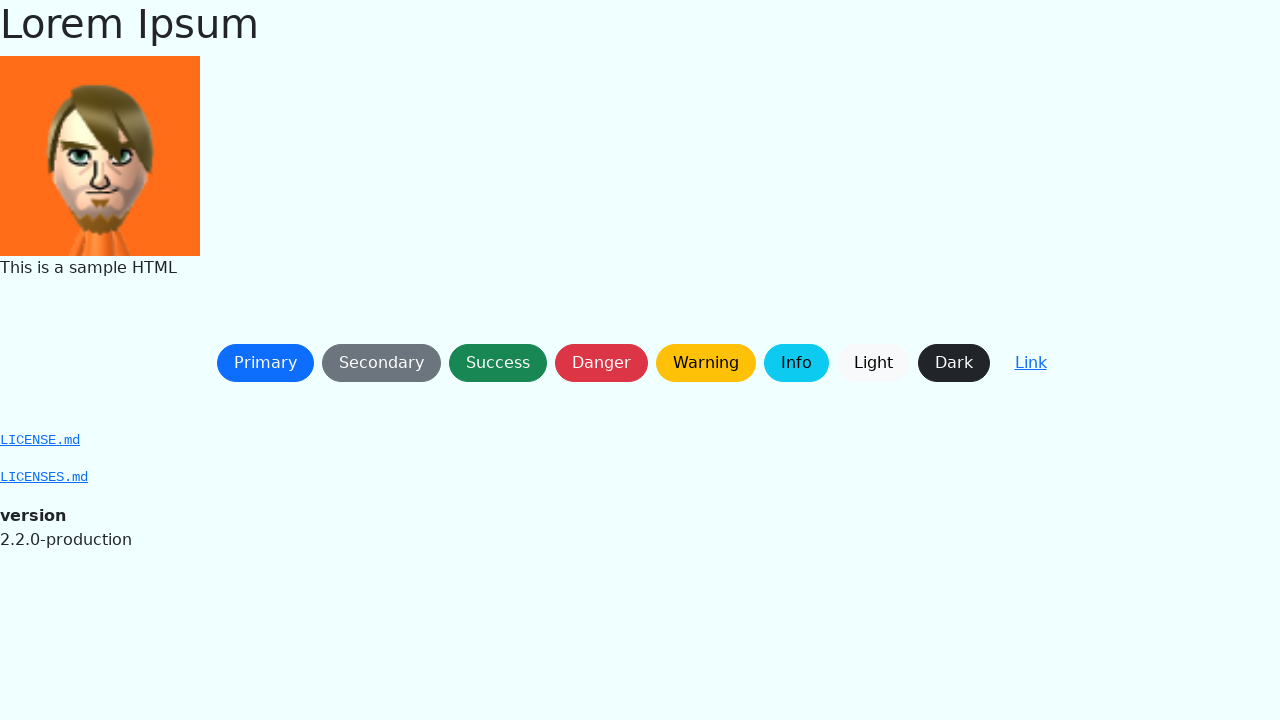

Found 9 buttons on the page
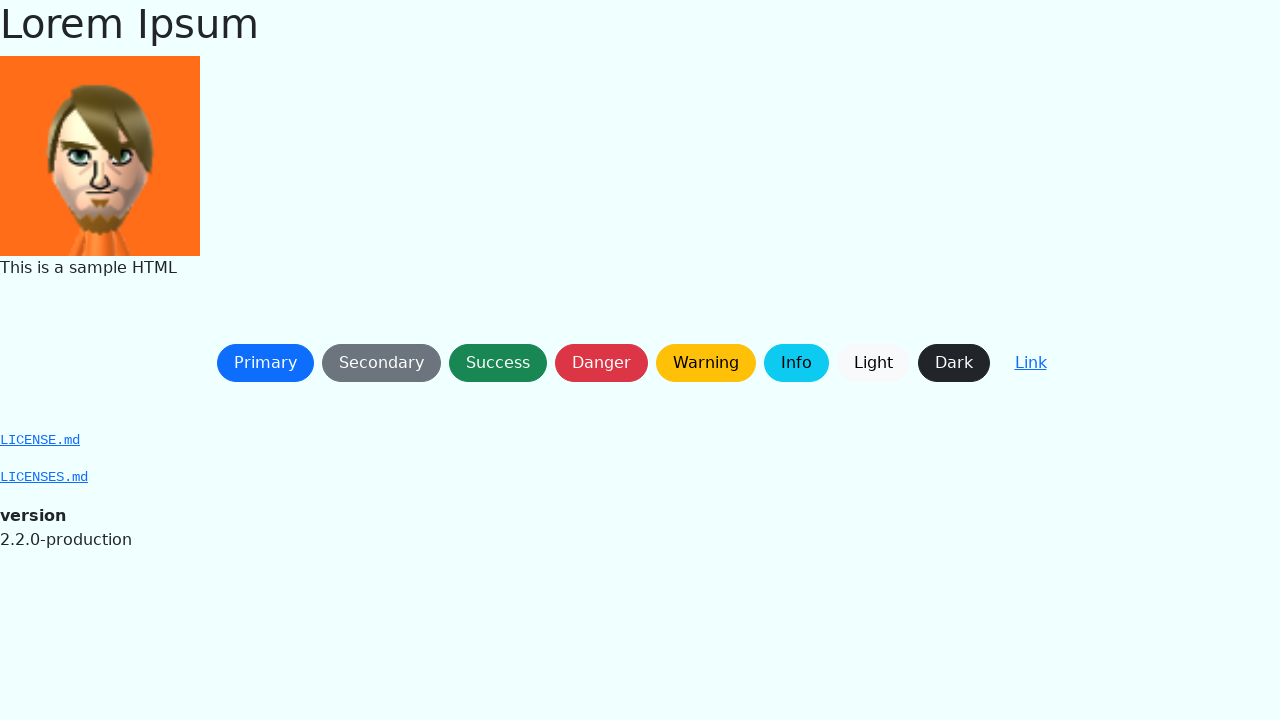

Clicked button 9 from right to left at (1030, 363) on button >> nth=8
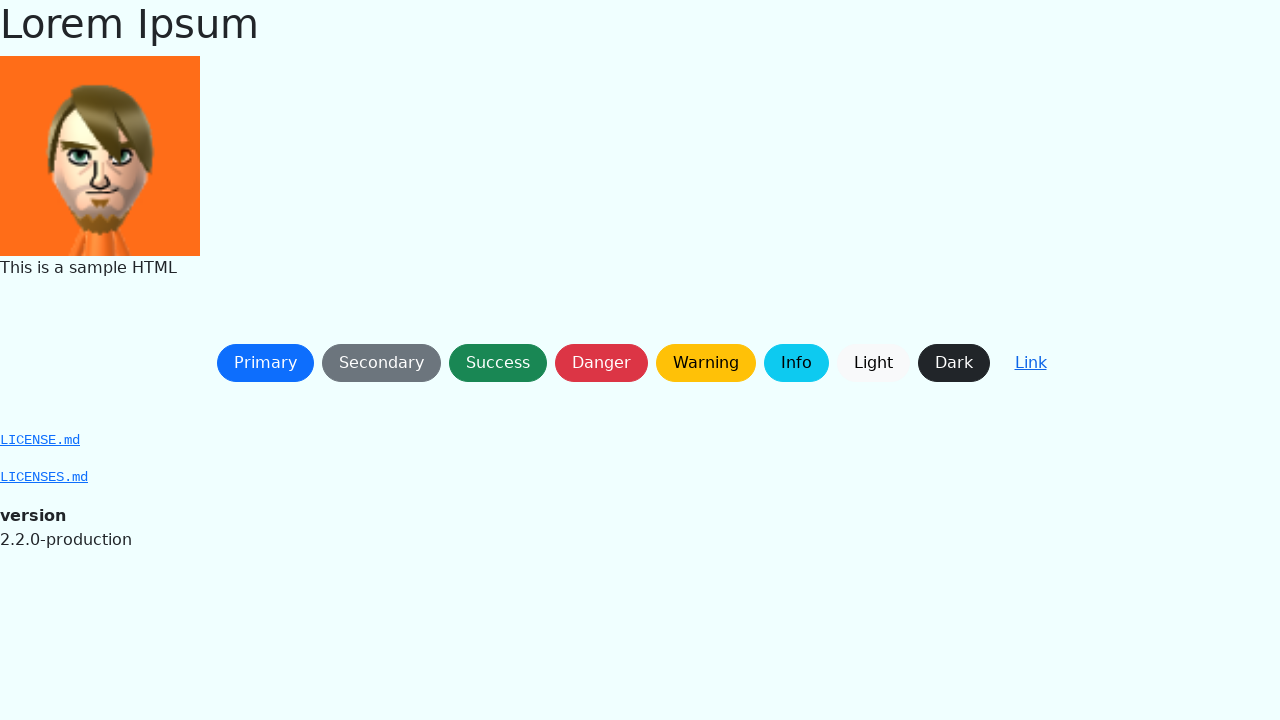

Waited 500ms after clicking button 9
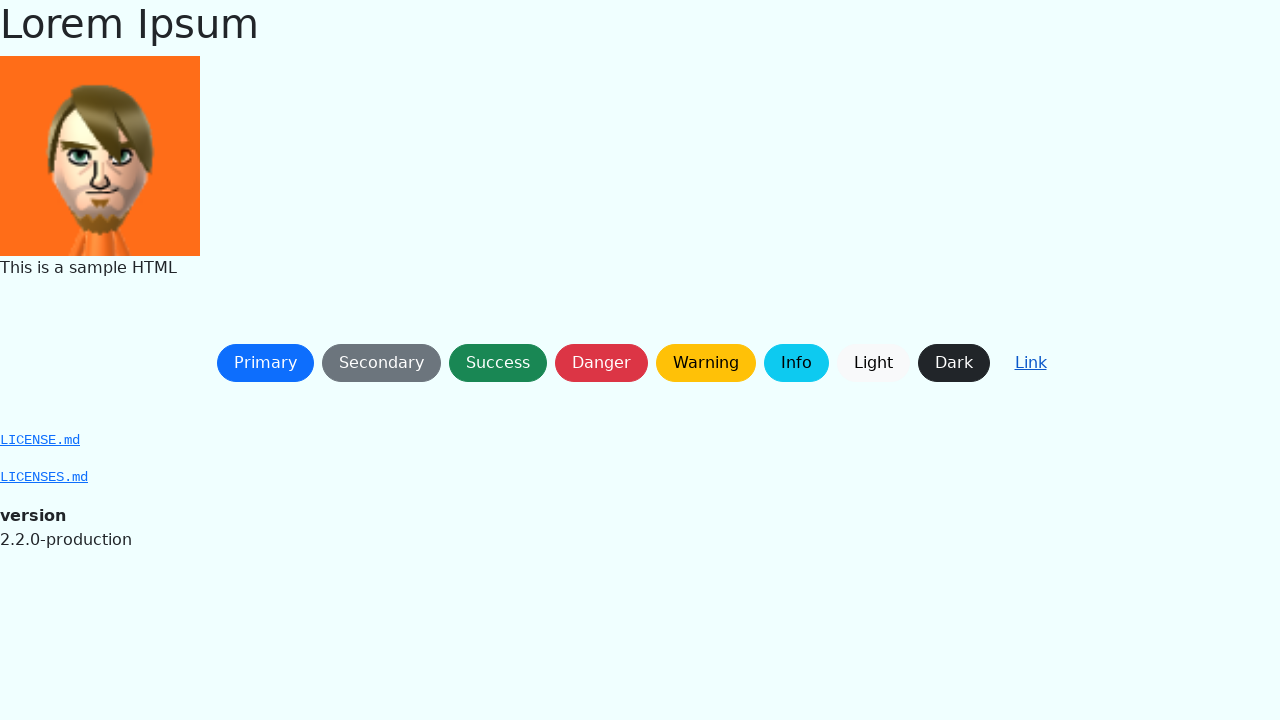

Clicked button 8 from right to left at (954, 363) on button >> nth=7
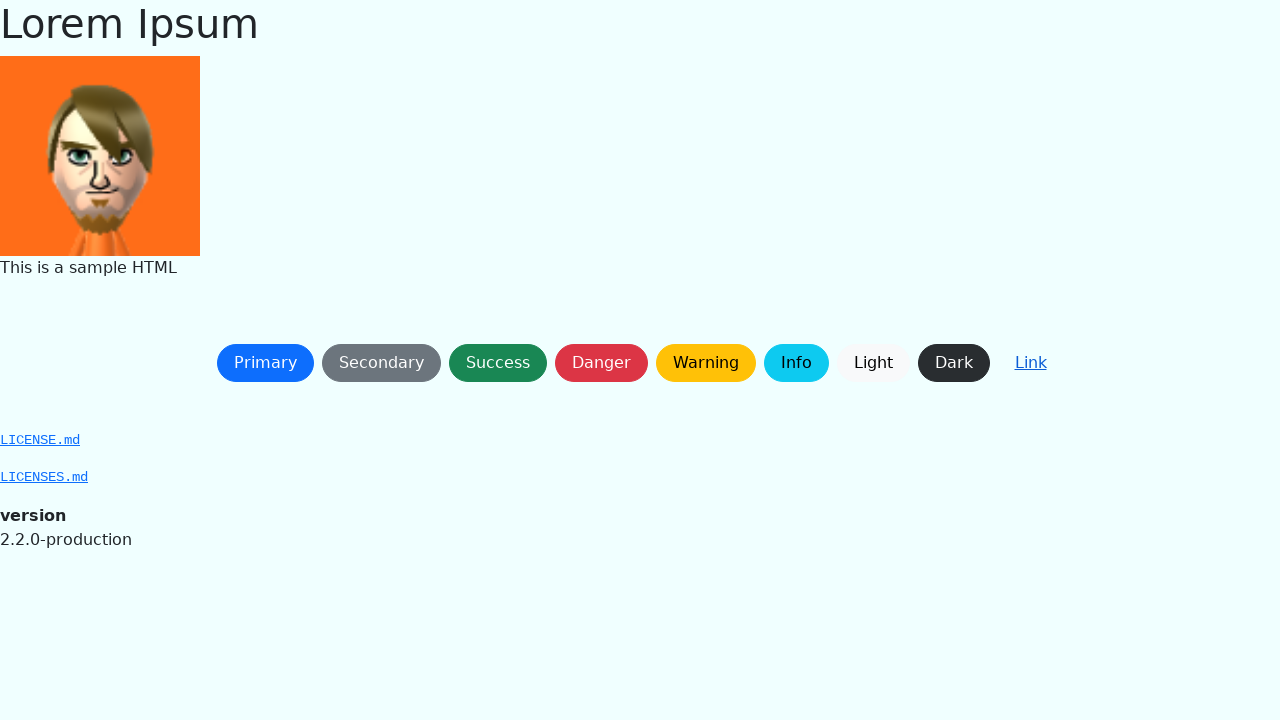

Waited 500ms after clicking button 8
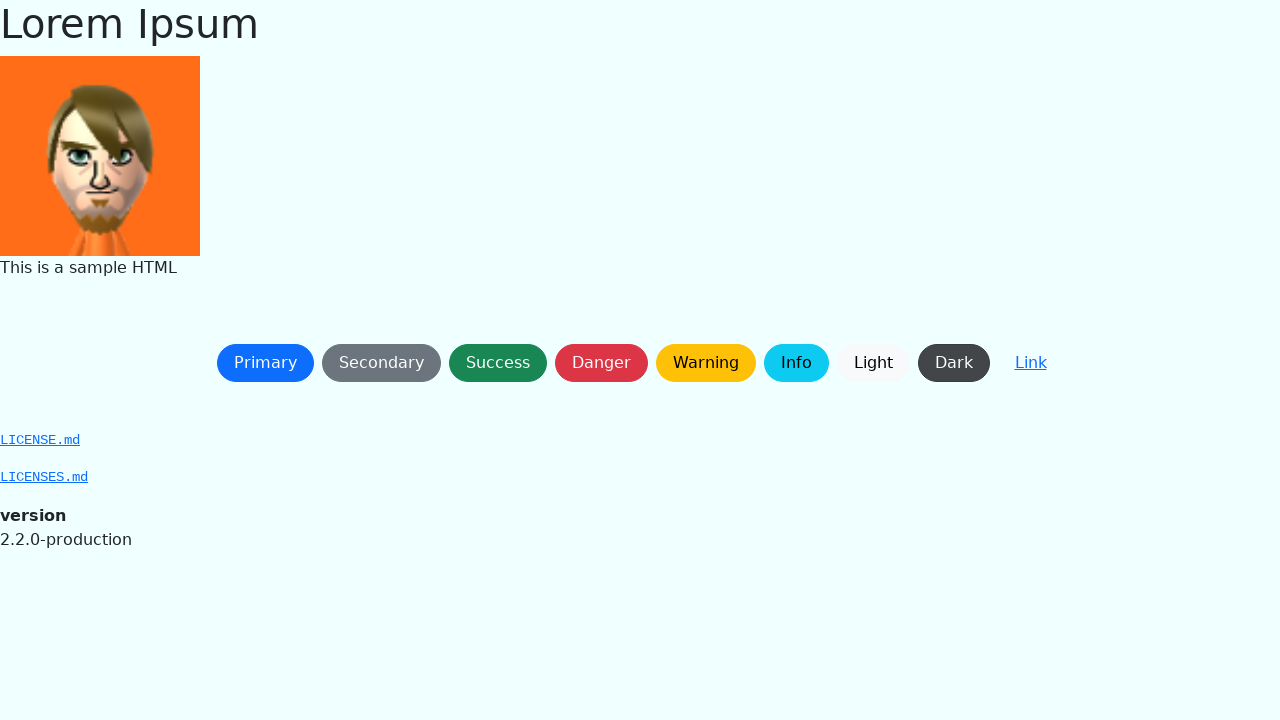

Clicked button 7 from right to left at (873, 363) on button >> nth=6
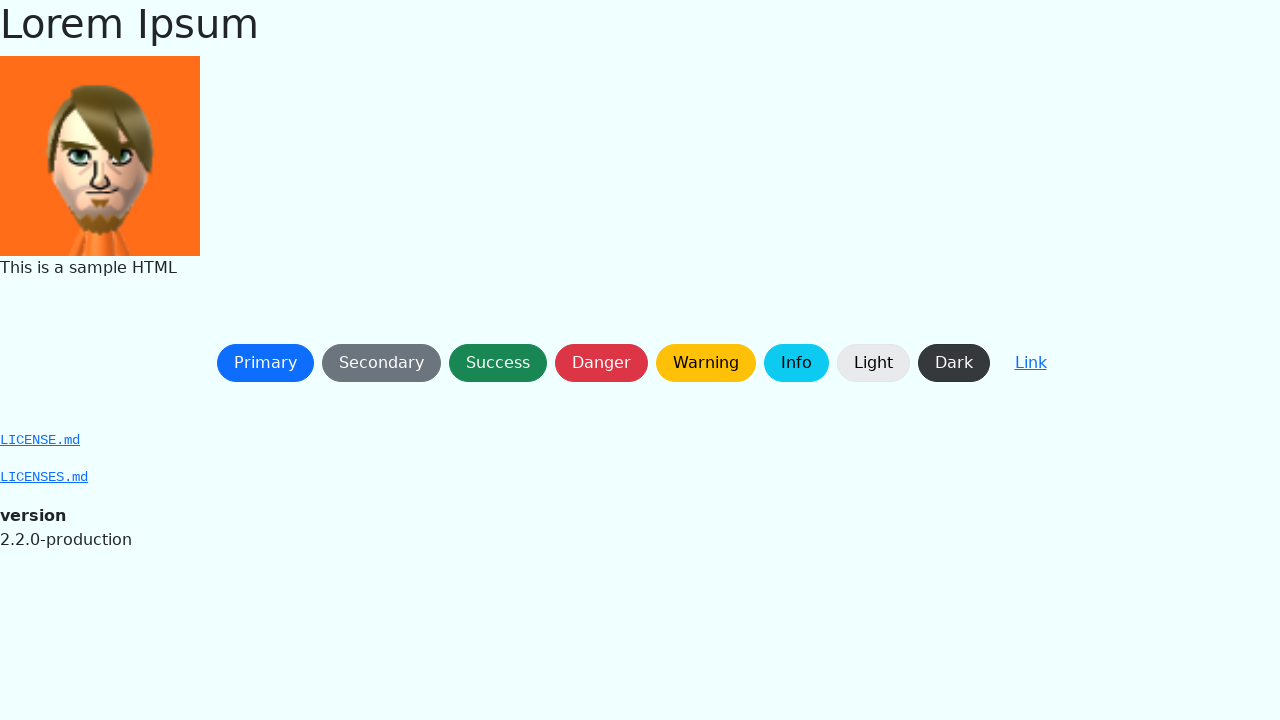

Waited 500ms after clicking button 7
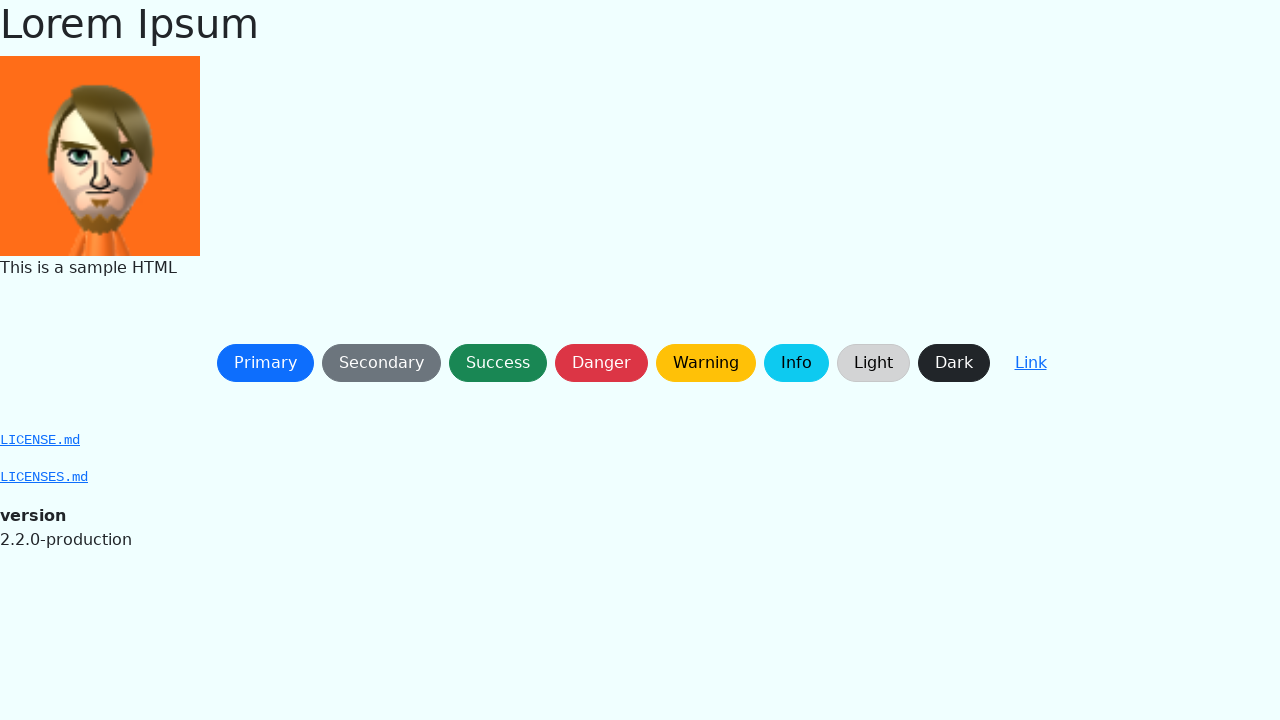

Clicked button 6 from right to left at (796, 363) on button >> nth=5
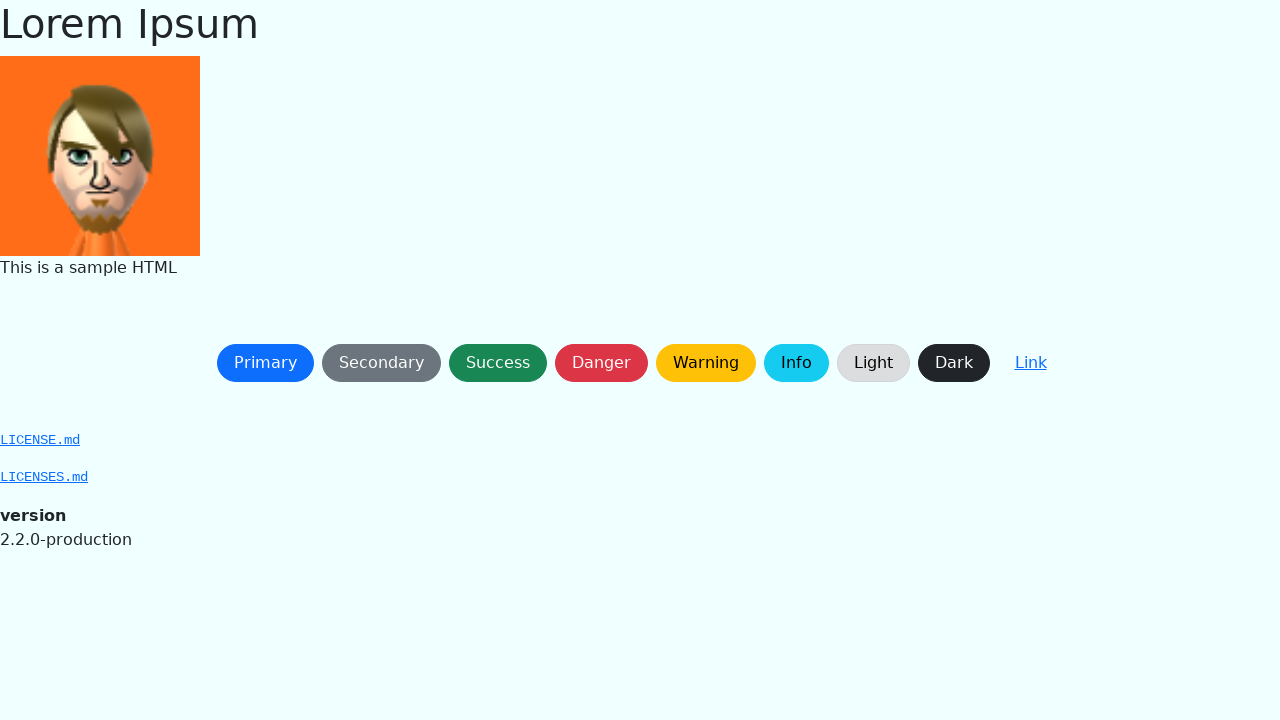

Waited 500ms after clicking button 6
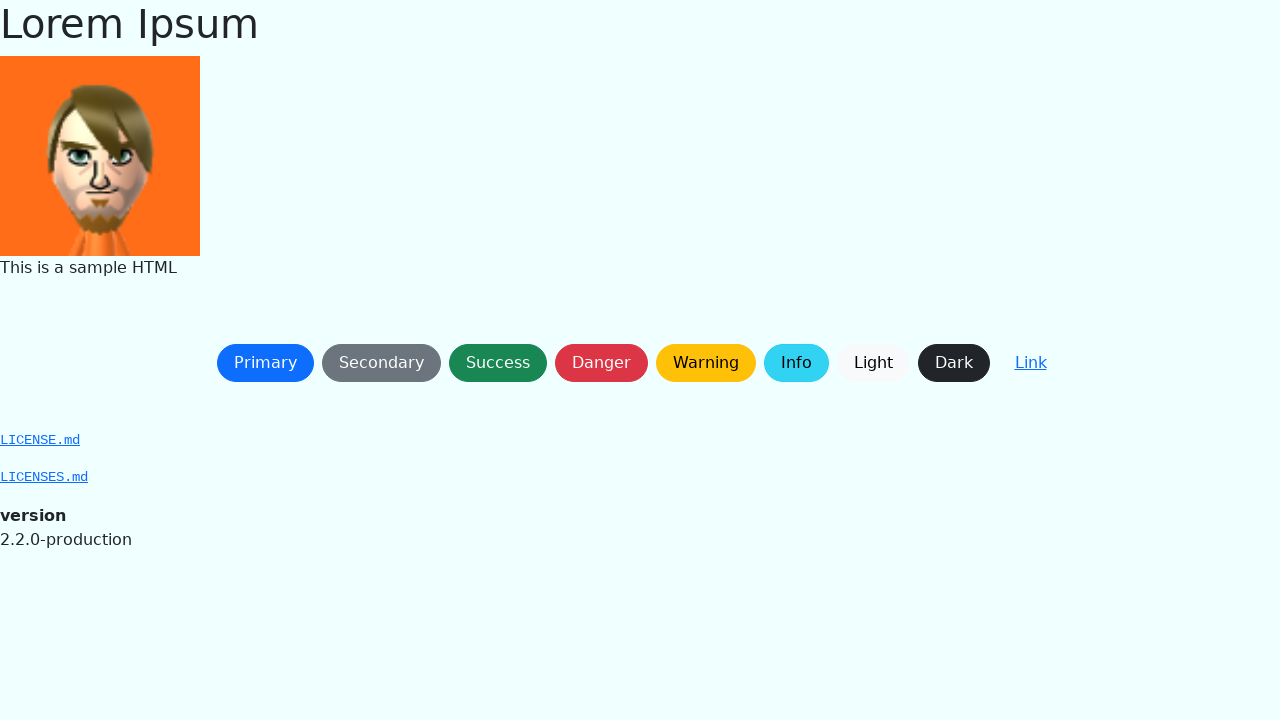

Clicked button 5 from right to left at (706, 363) on button >> nth=4
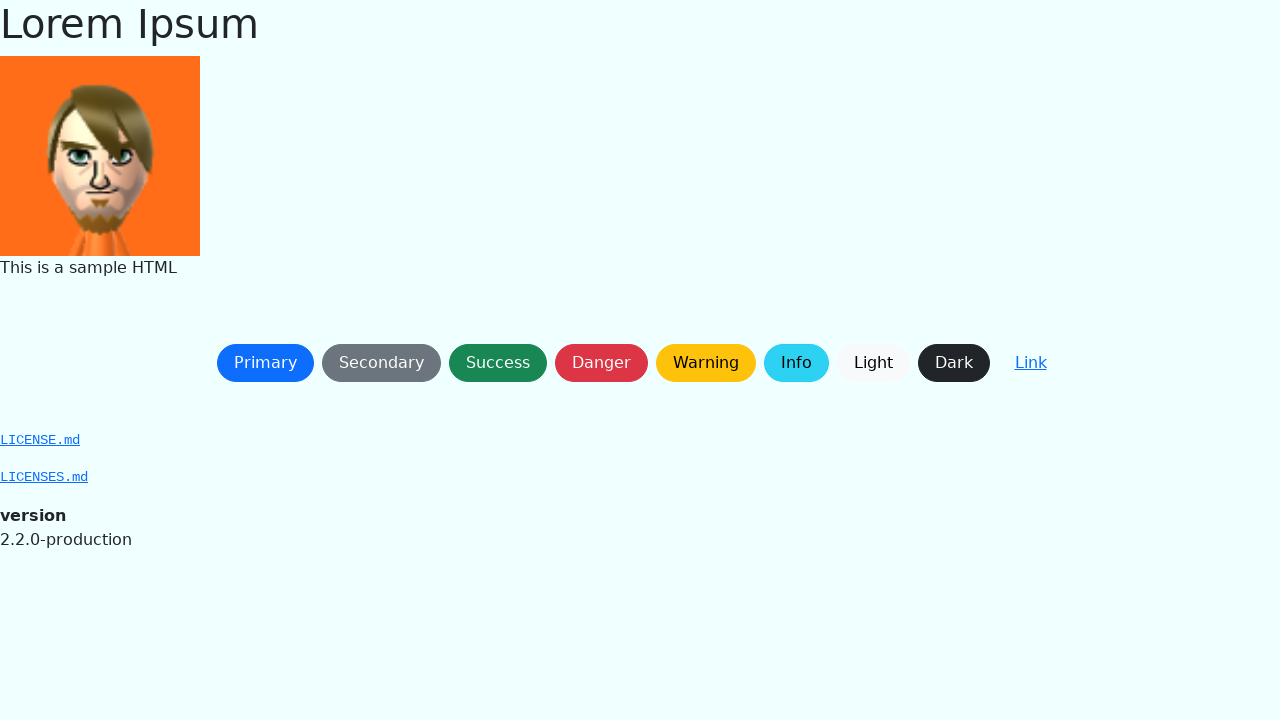

Waited 500ms after clicking button 5
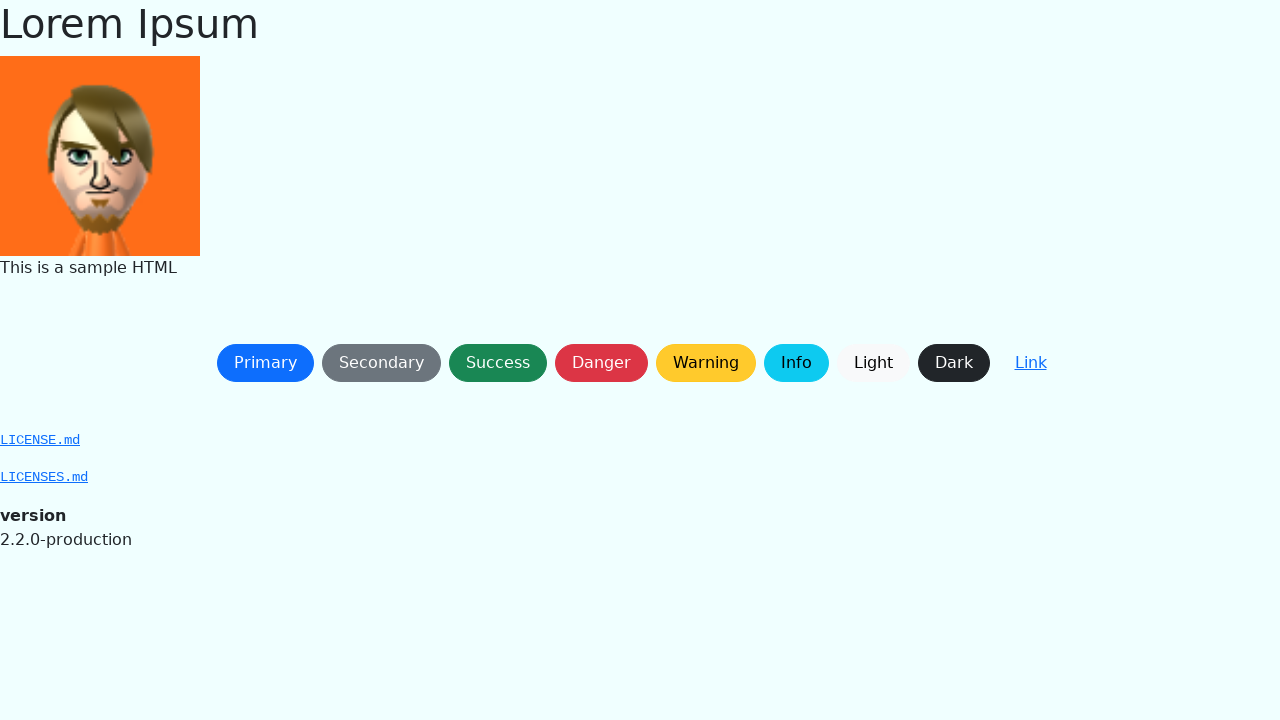

Clicked button 4 from right to left at (601, 363) on button >> nth=3
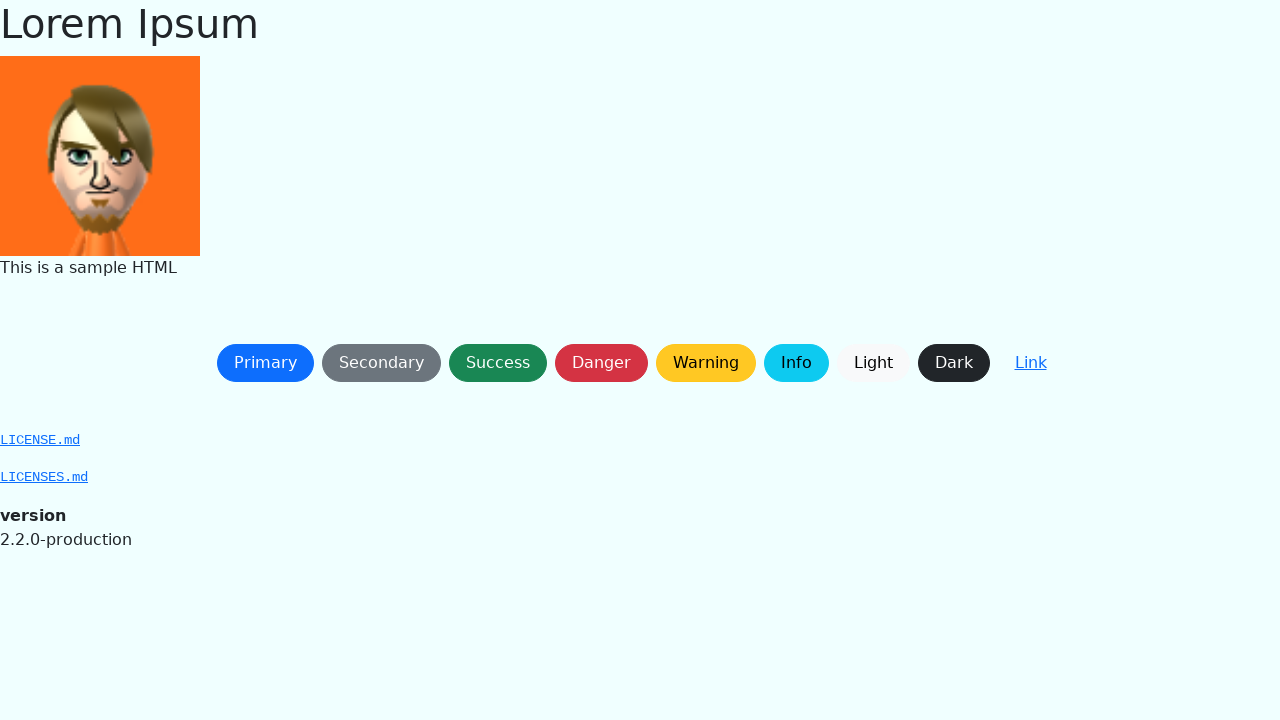

Waited 500ms after clicking button 4
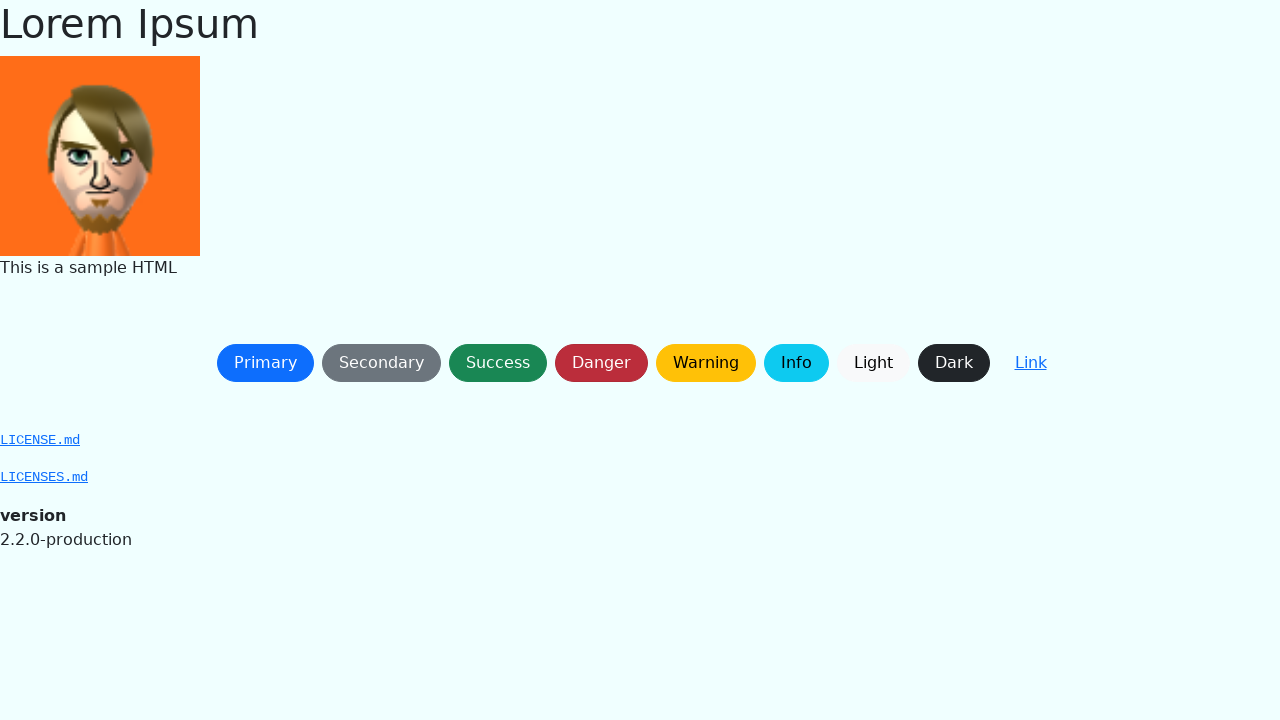

Clicked button 3 from right to left at (498, 363) on button >> nth=2
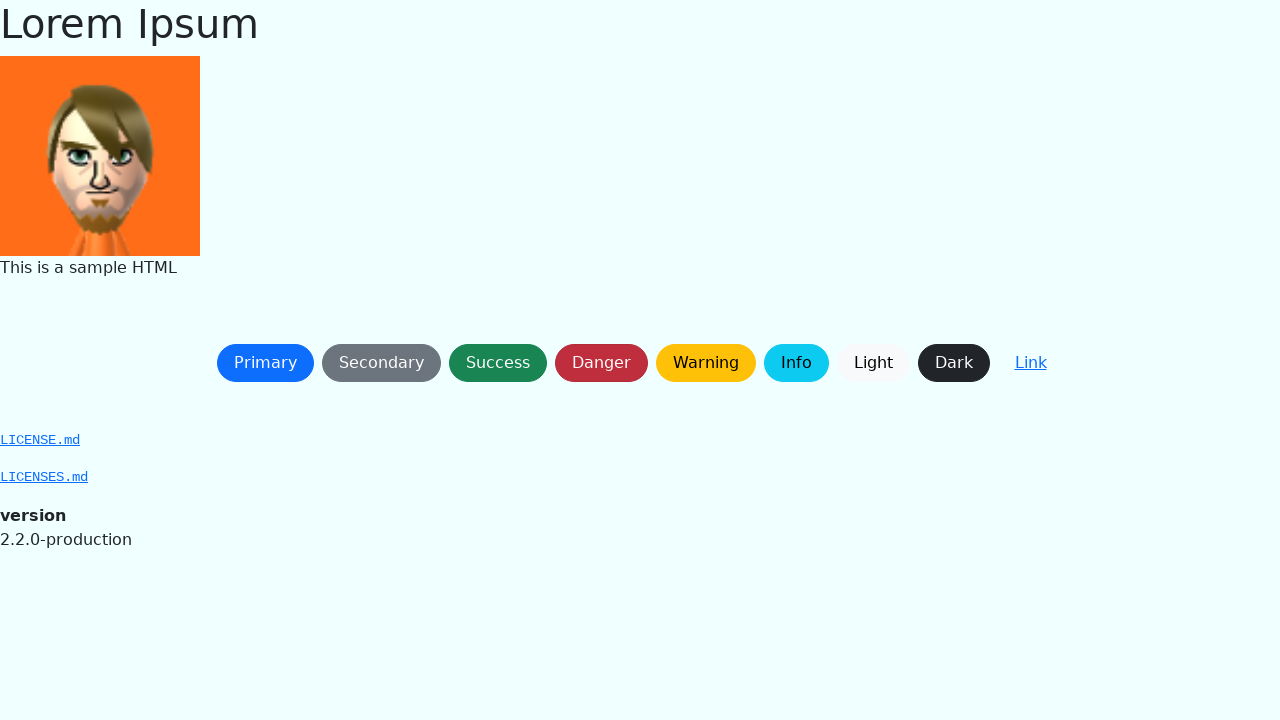

Waited 500ms after clicking button 3
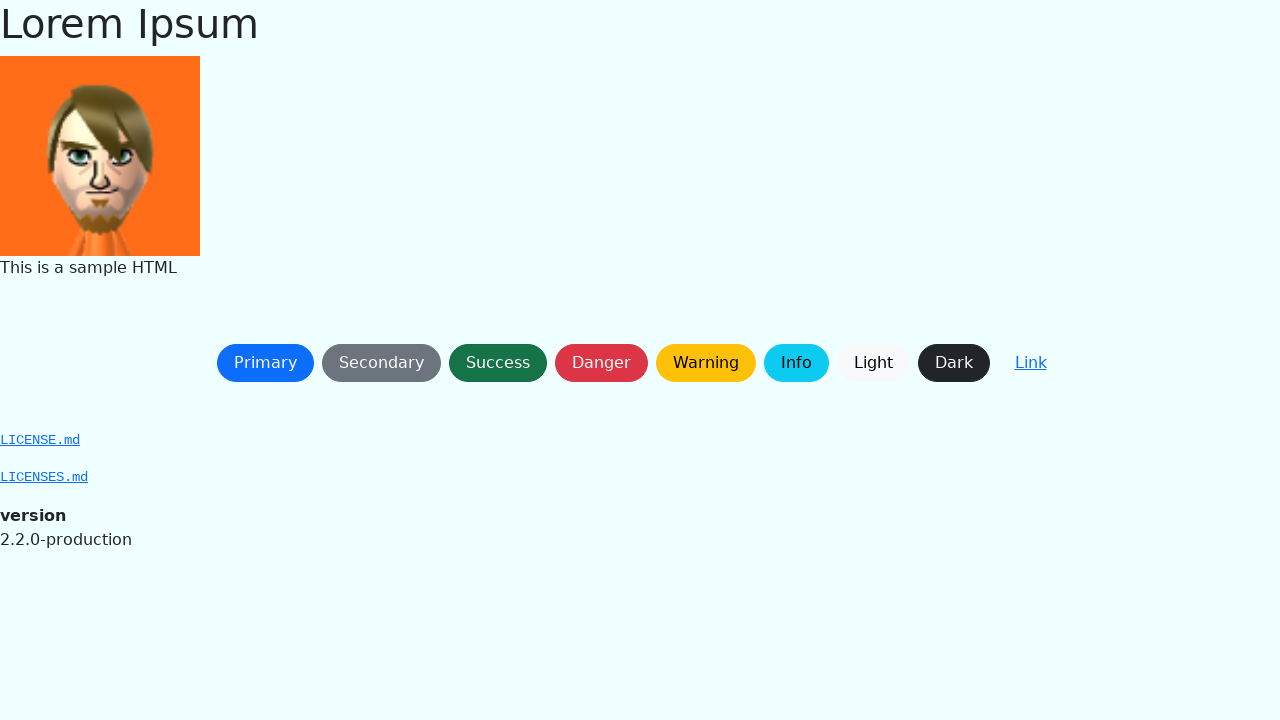

Clicked button 2 from right to left at (381, 363) on button >> nth=1
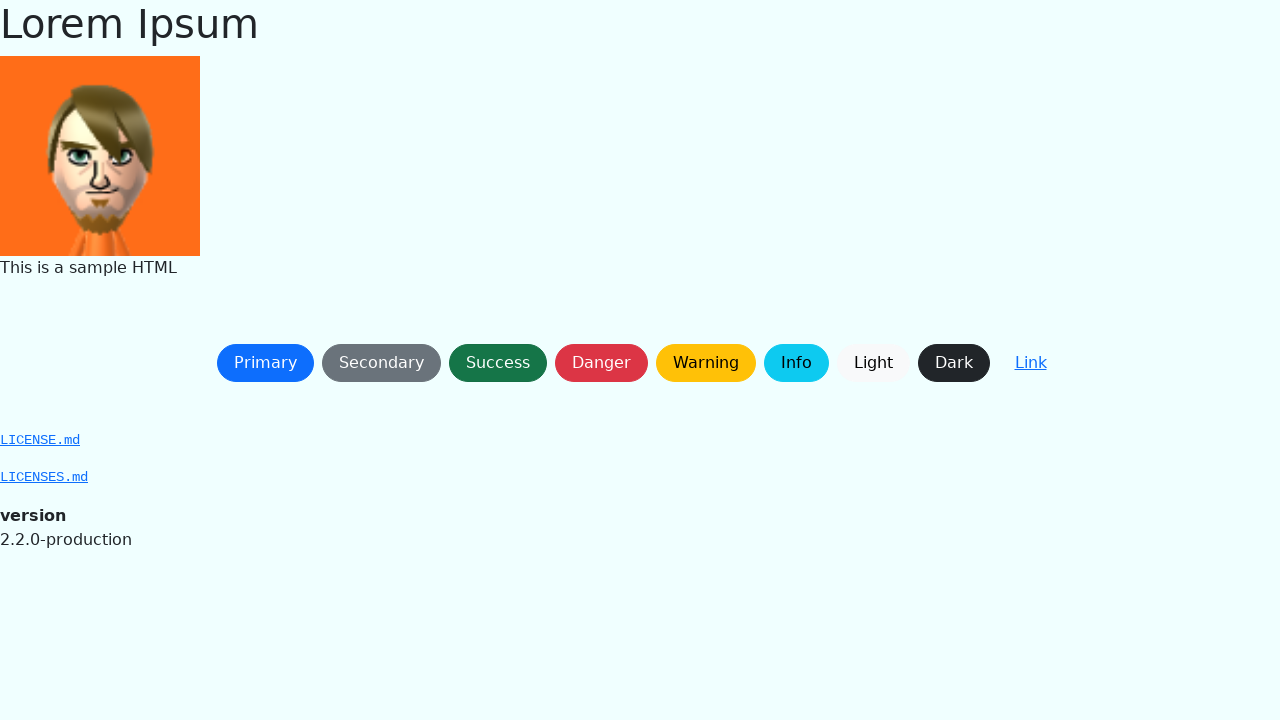

Waited 500ms after clicking button 2
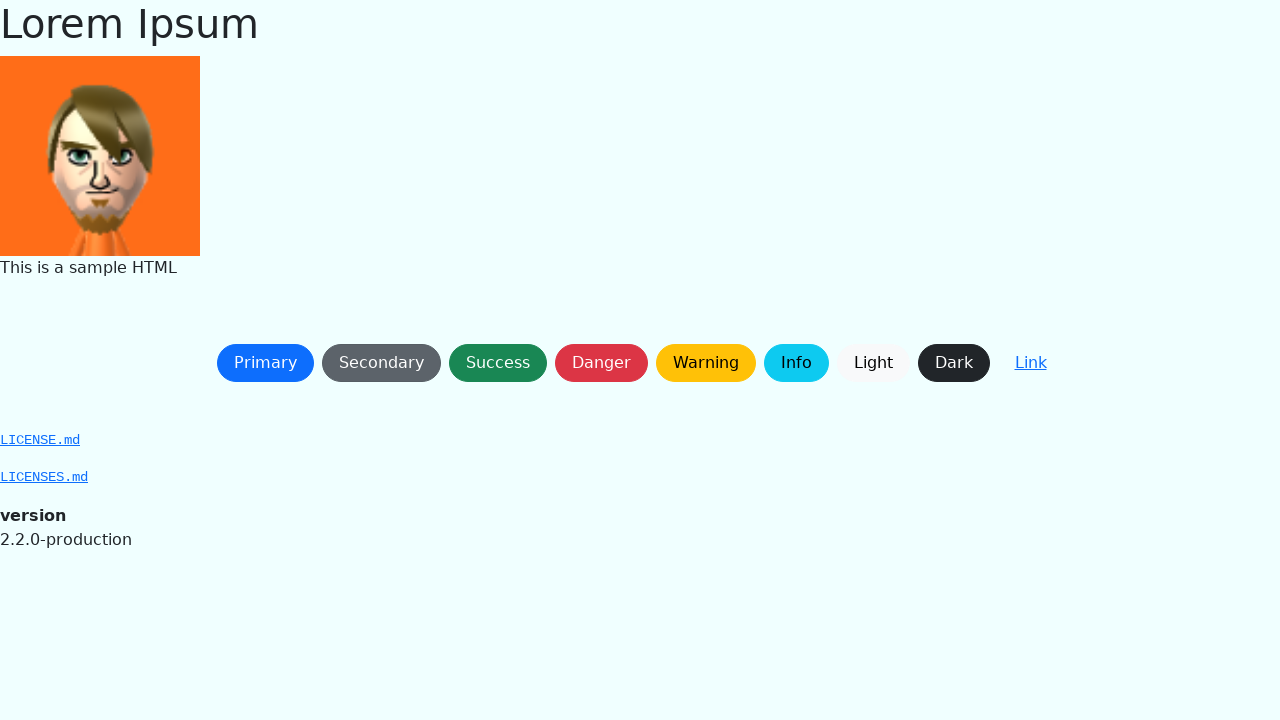

Clicked button 1 from right to left at (265, 363) on button >> nth=0
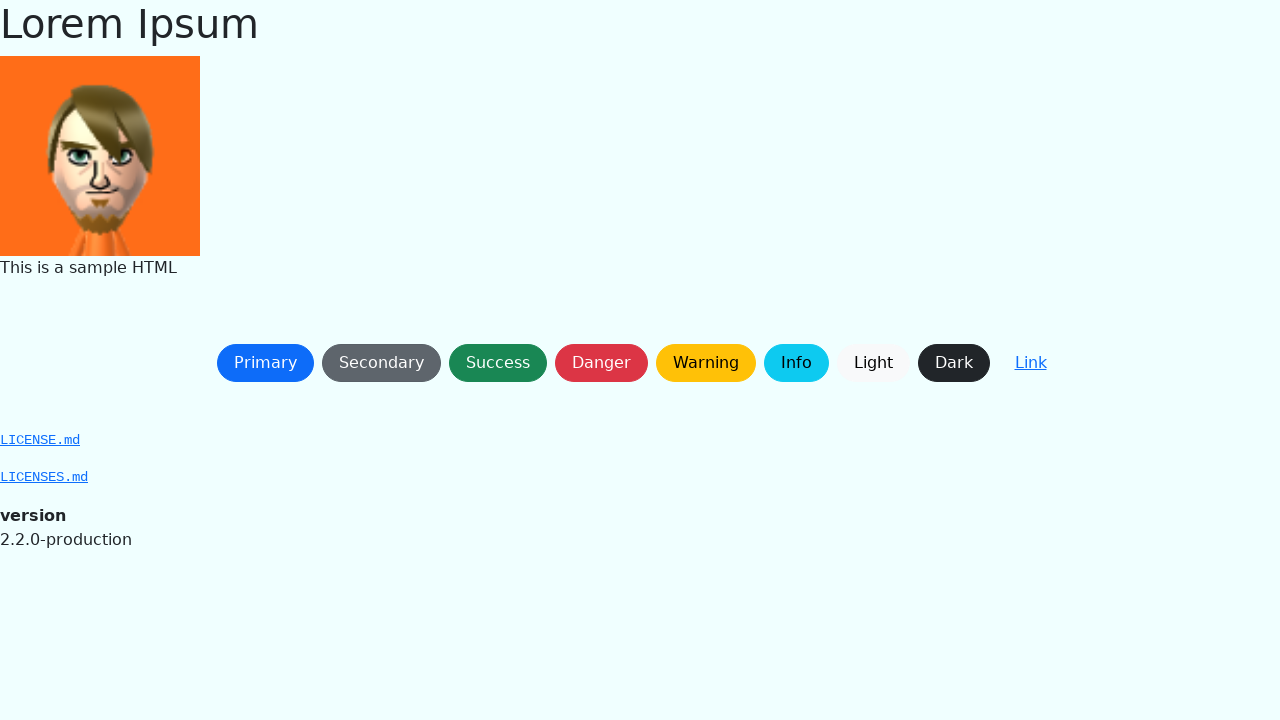

Waited 500ms after clicking button 1
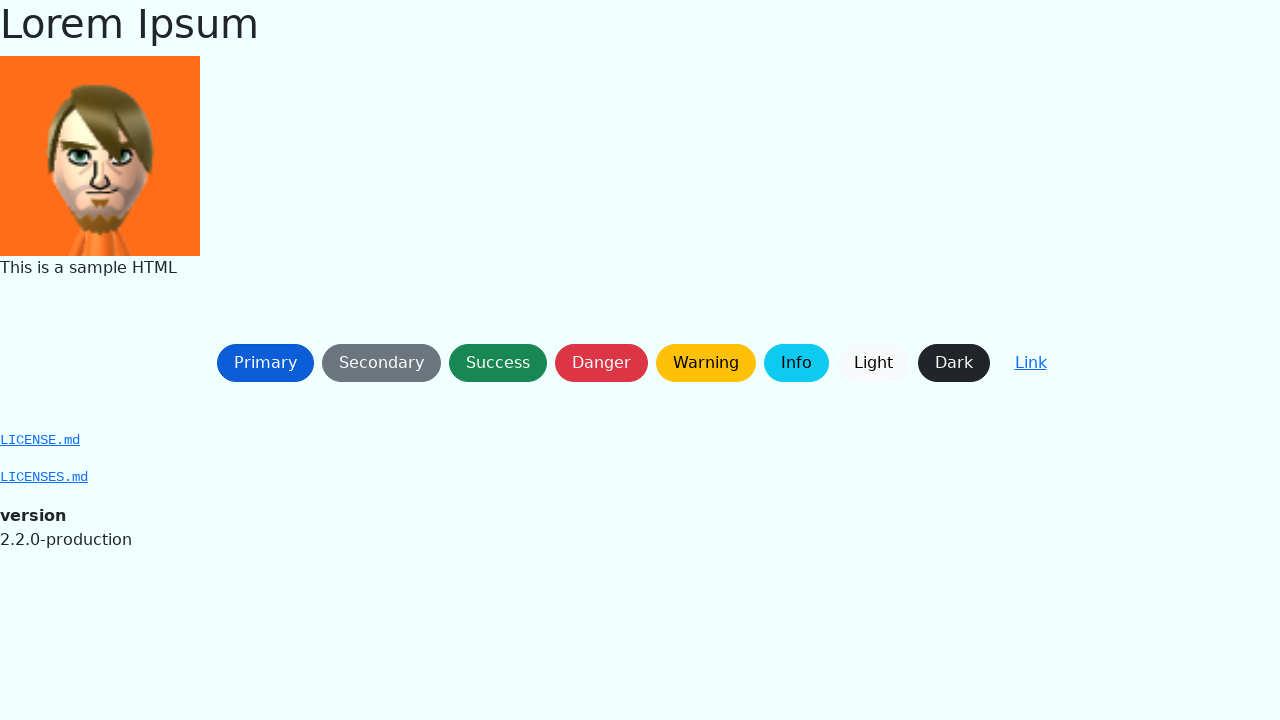

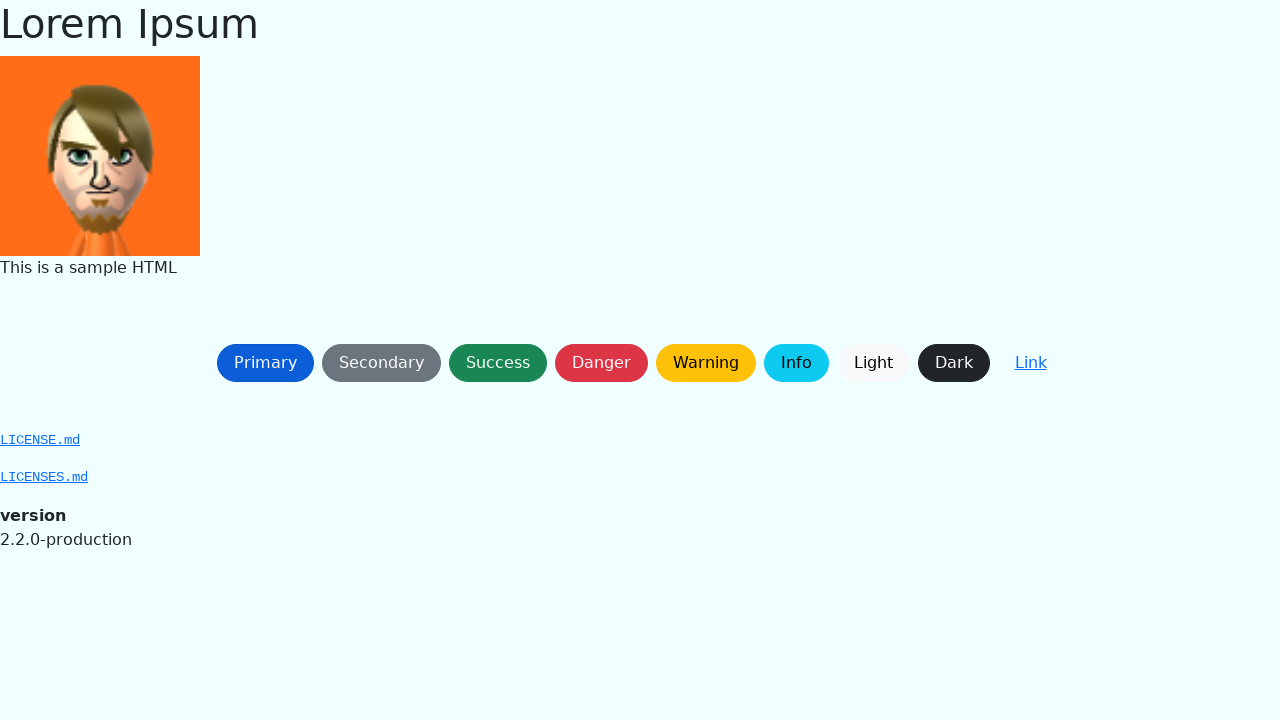